Clicks the Resume PDF link to trigger download

Starting URL: https://www.justinkurdila.com

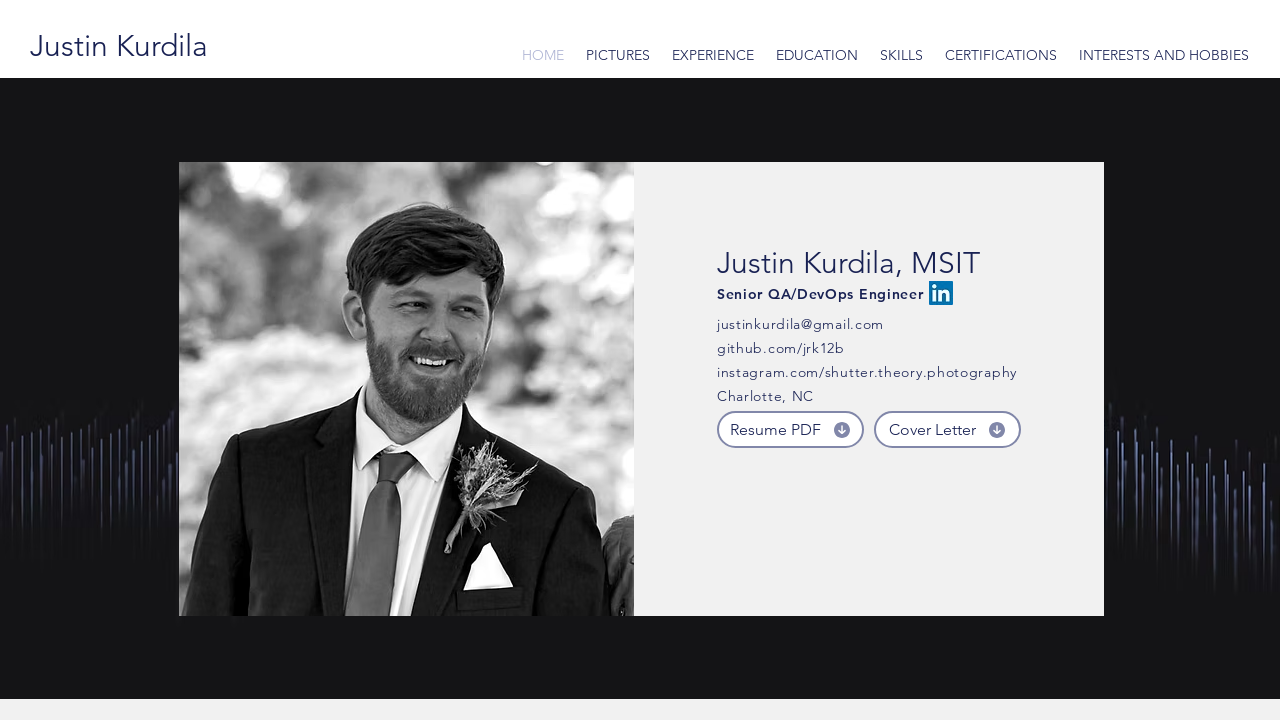

Clicked Resume PDF link to trigger download at (790, 430) on [aria-label="Resume PDF"]
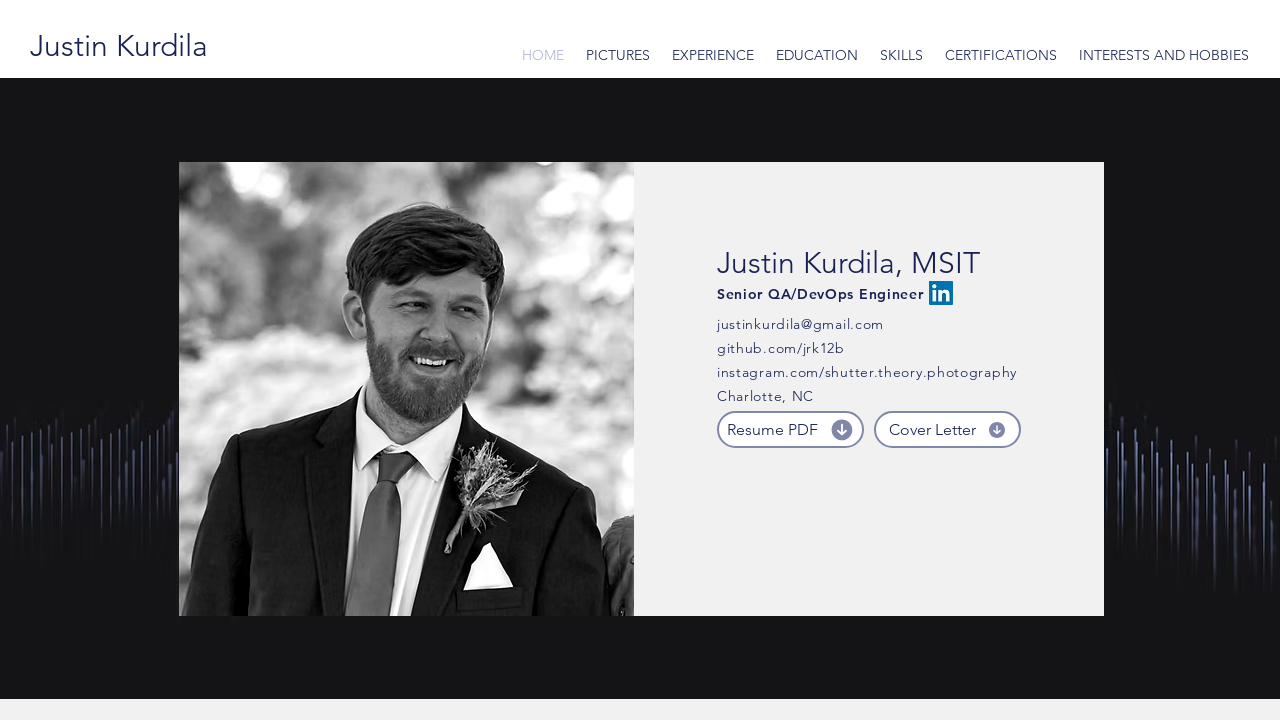

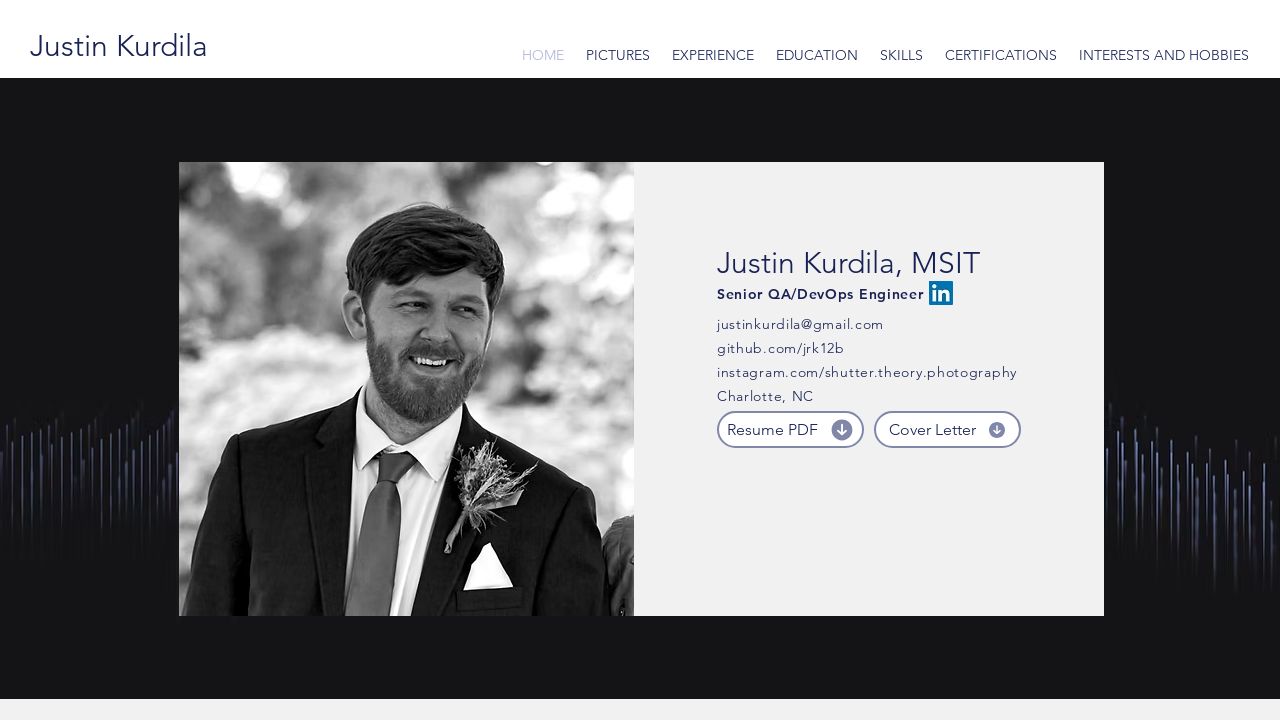